Tests homepage navigation by clicking through different product category sections (books, tablets, cameras) and verifying the correct URLs are loaded, then returning to the homepage after each section visit.

Starting URL: http://intershop5.skillbox.ru/

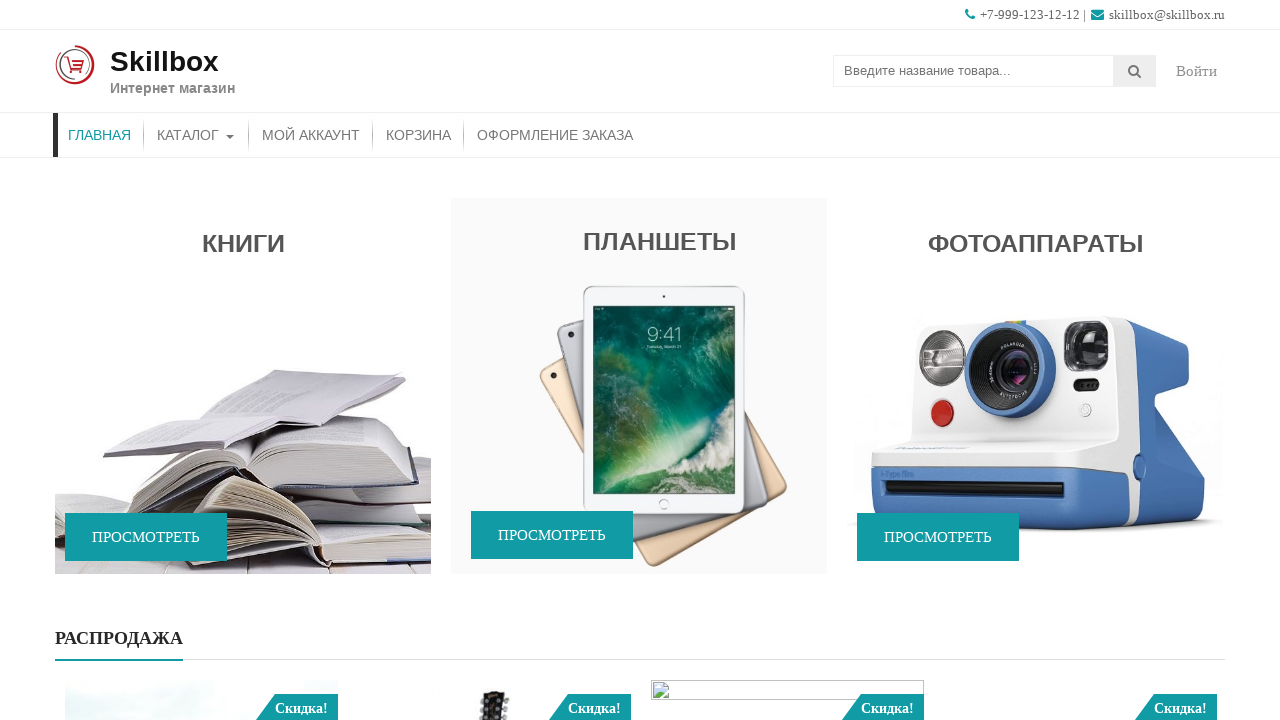

Clicked on books section at (243, 391) on aside#accesspress_storemo-2 div:nth-child(2)
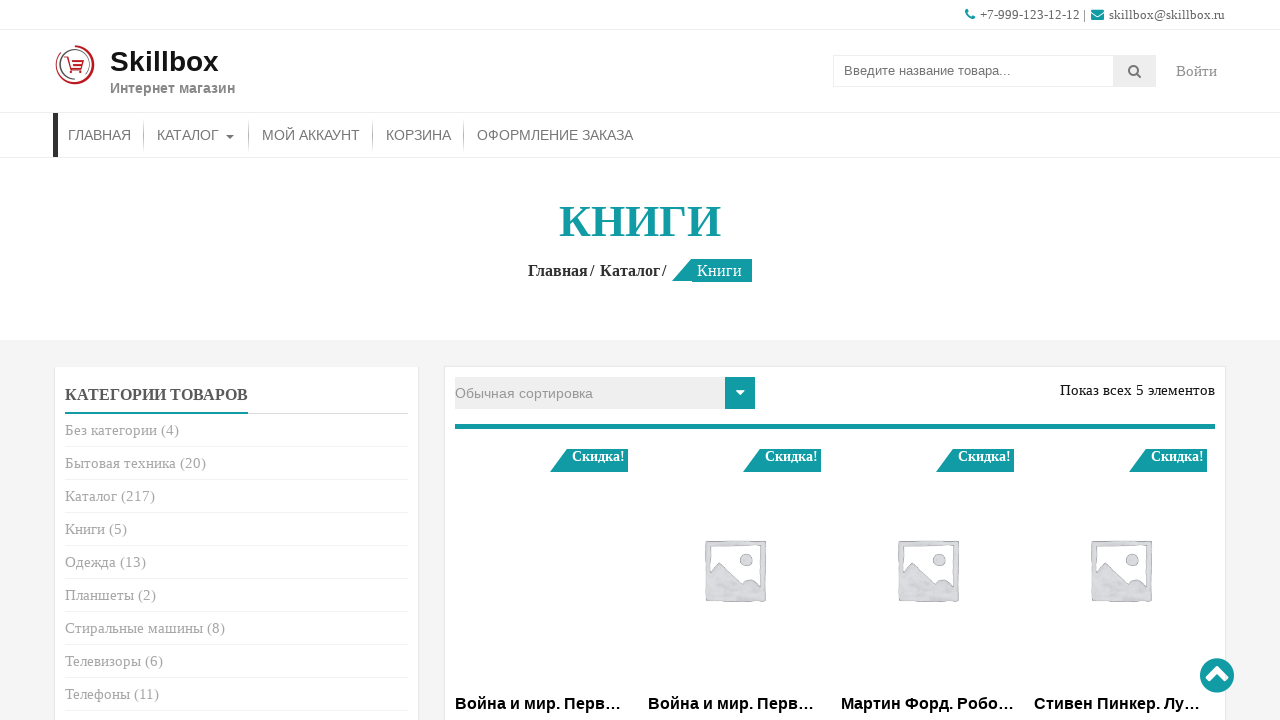

Verified books category URL loaded
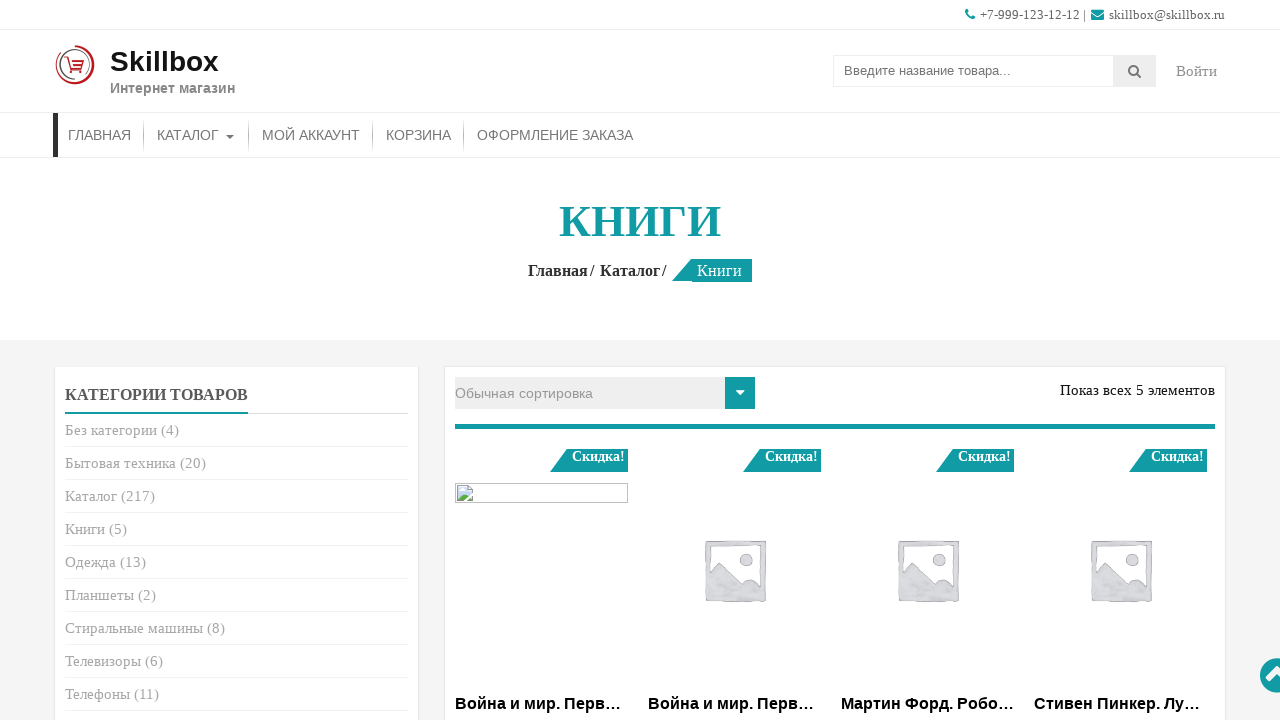

Clicked Home button to return to homepage at (100, 135) on ul#menu-primary-menu > li#menu-item-26
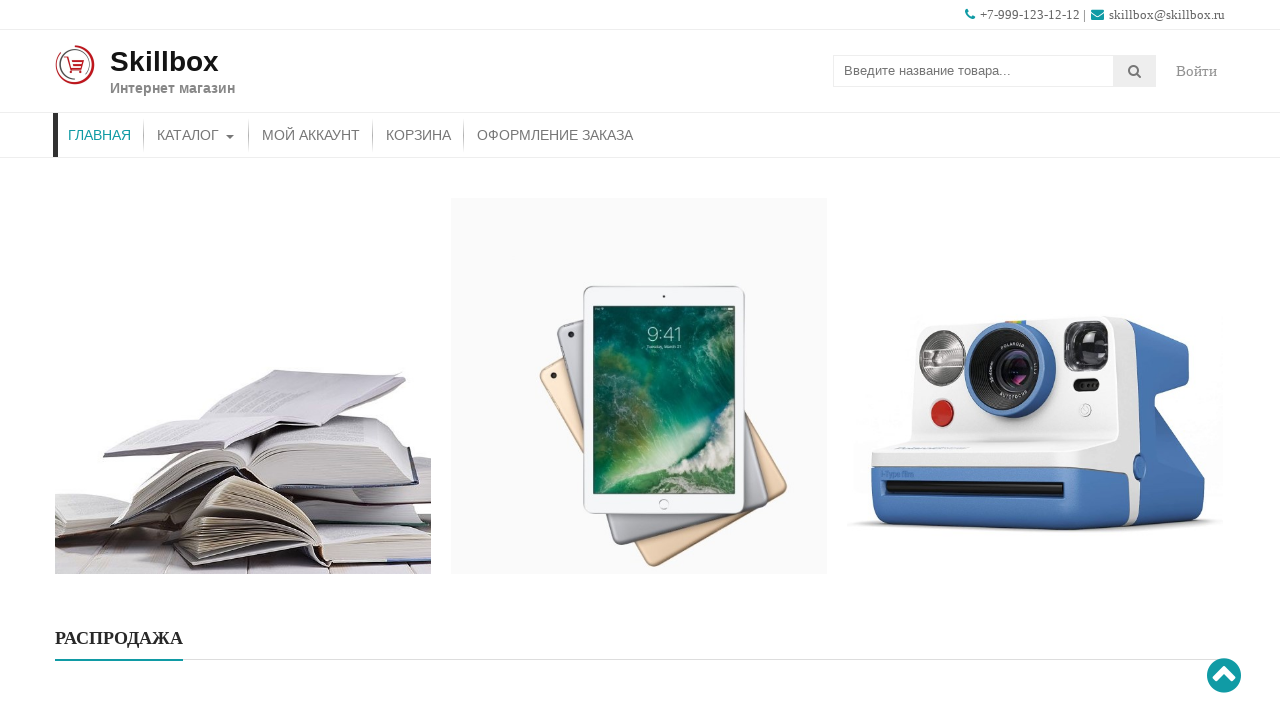

Clicked on tablets section at (639, 424) on aside#accesspress_storemo-3 div:nth-child(2)
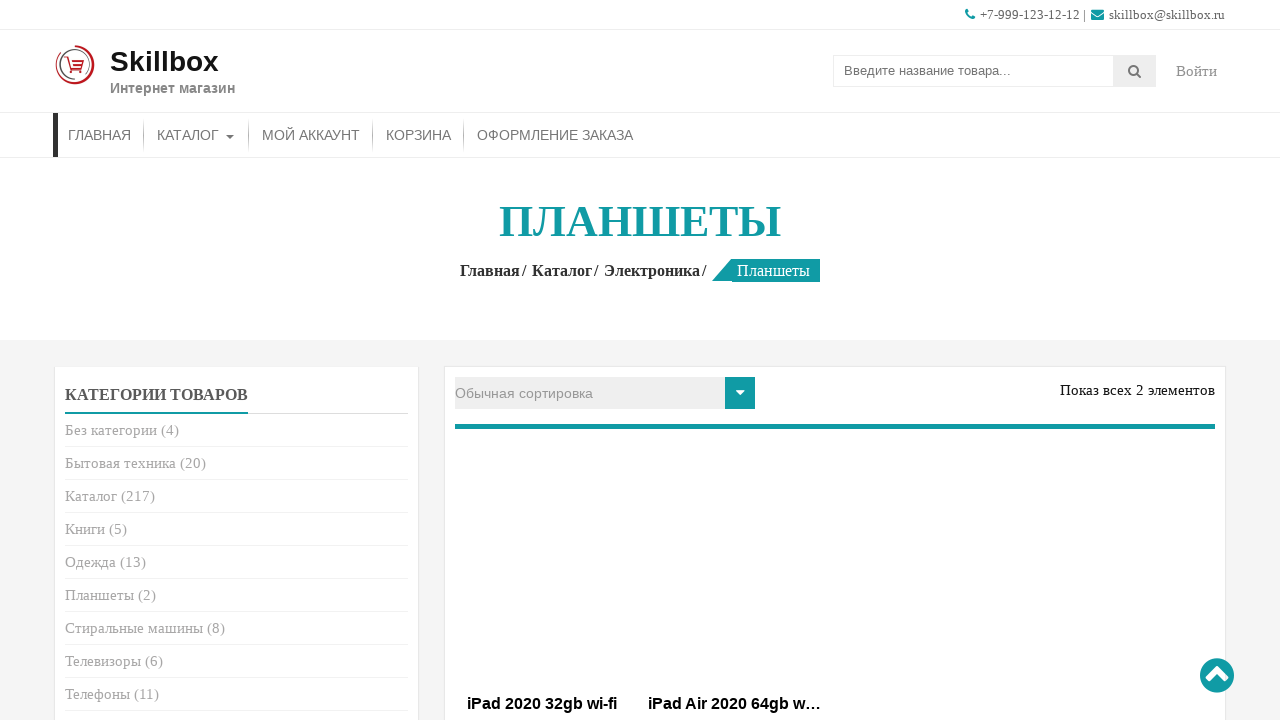

Verified tablets category URL loaded
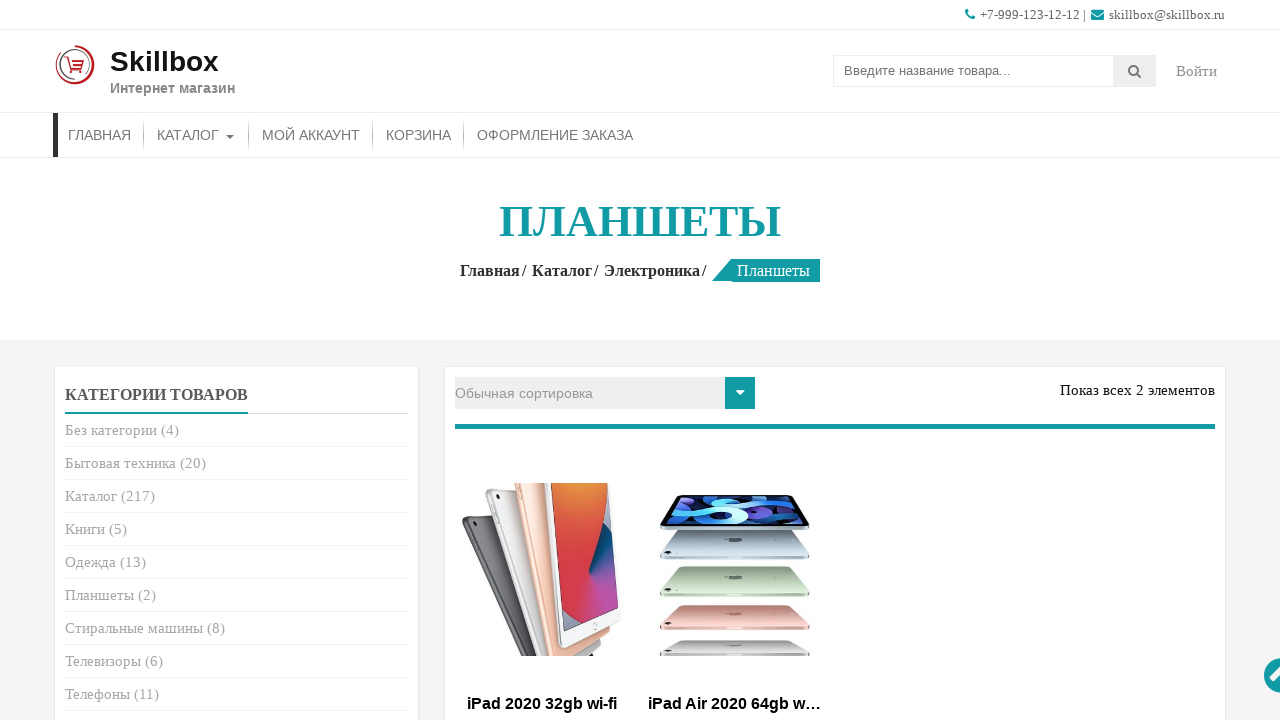

Clicked Home button to return to homepage at (100, 135) on ul#menu-primary-menu > li#menu-item-26
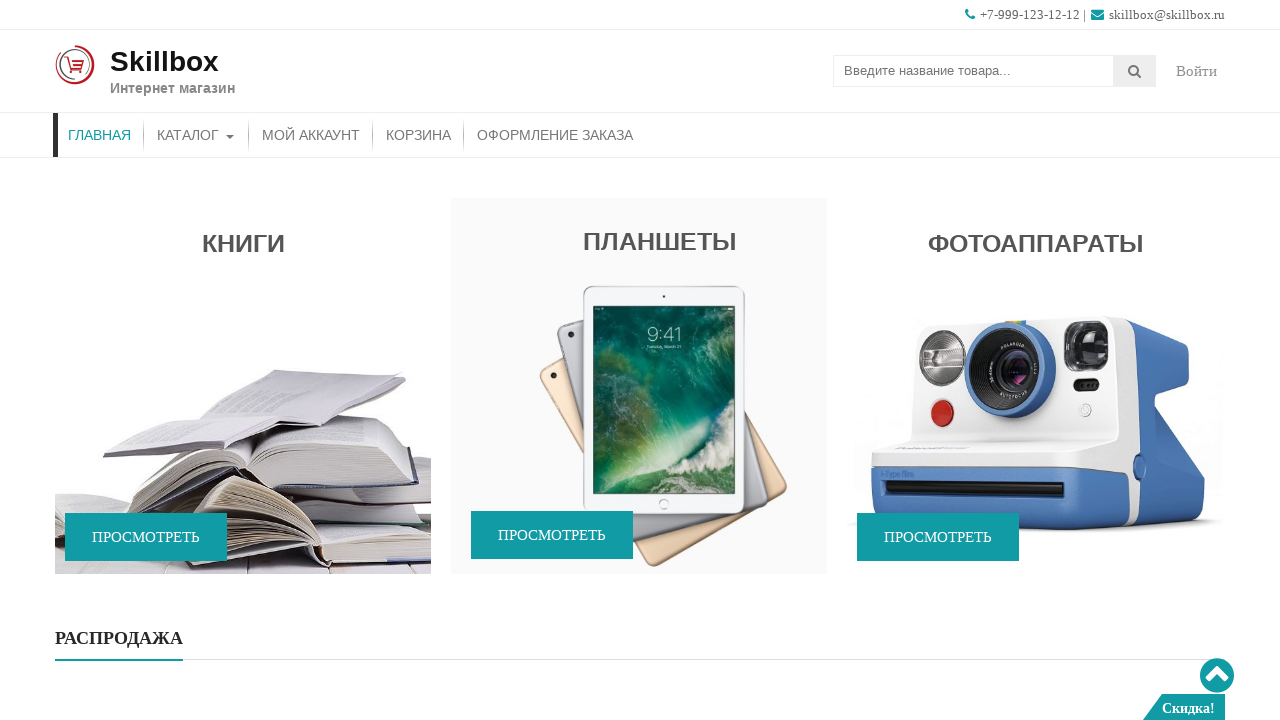

Clicked on cameras section at (1035, 386) on aside#accesspress_storemo-4 div:nth-child(2)
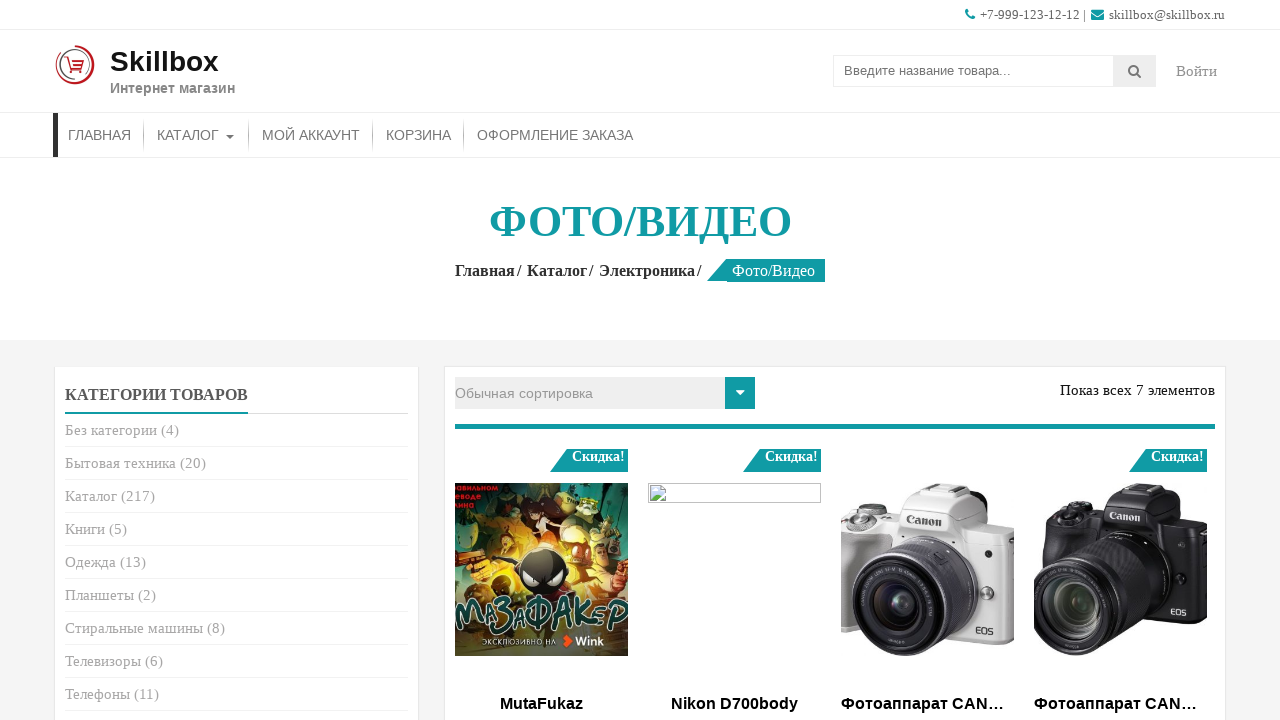

Verified cameras category URL loaded
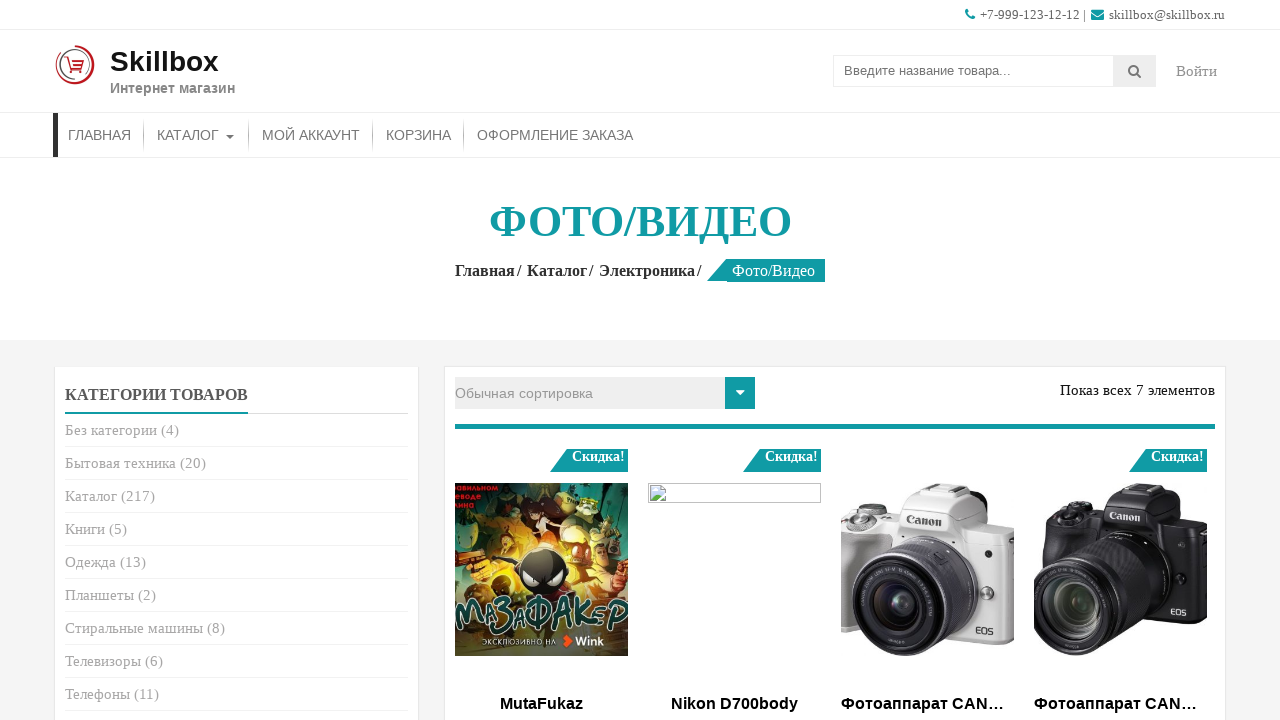

Clicked Home button to return to homepage at (100, 135) on ul#menu-primary-menu > li#menu-item-26
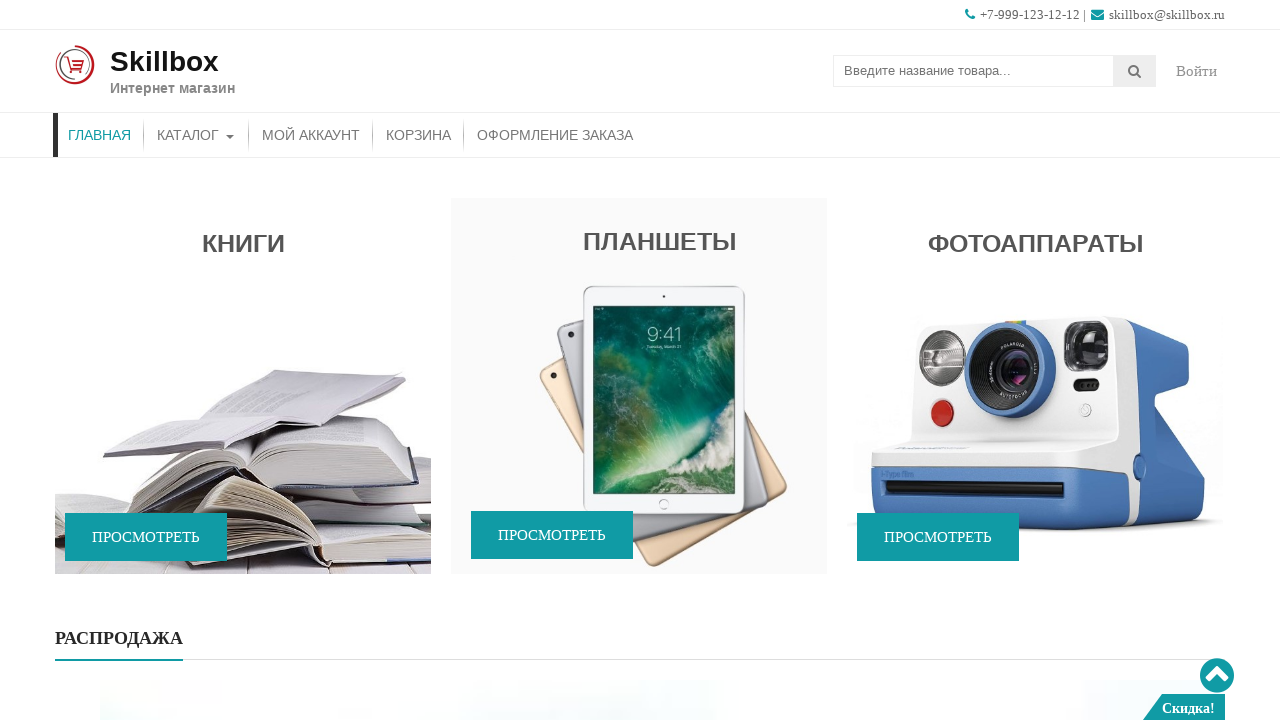

Verified homepage URL loaded
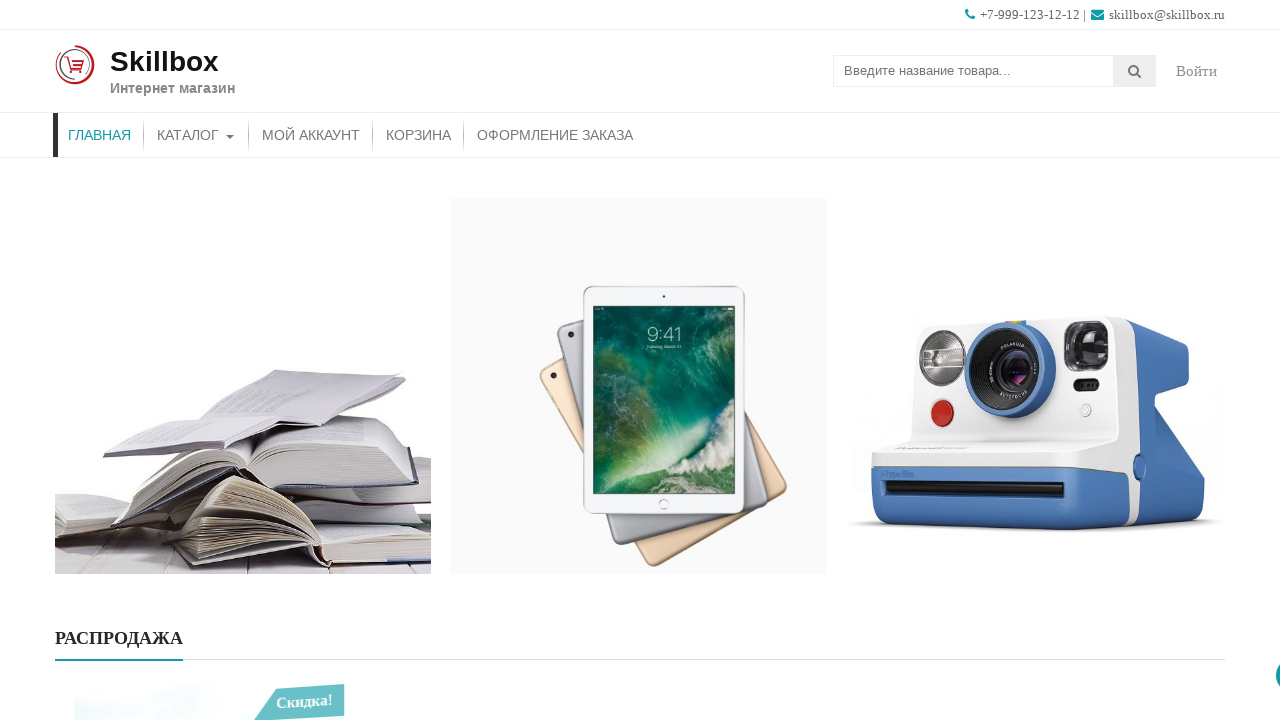

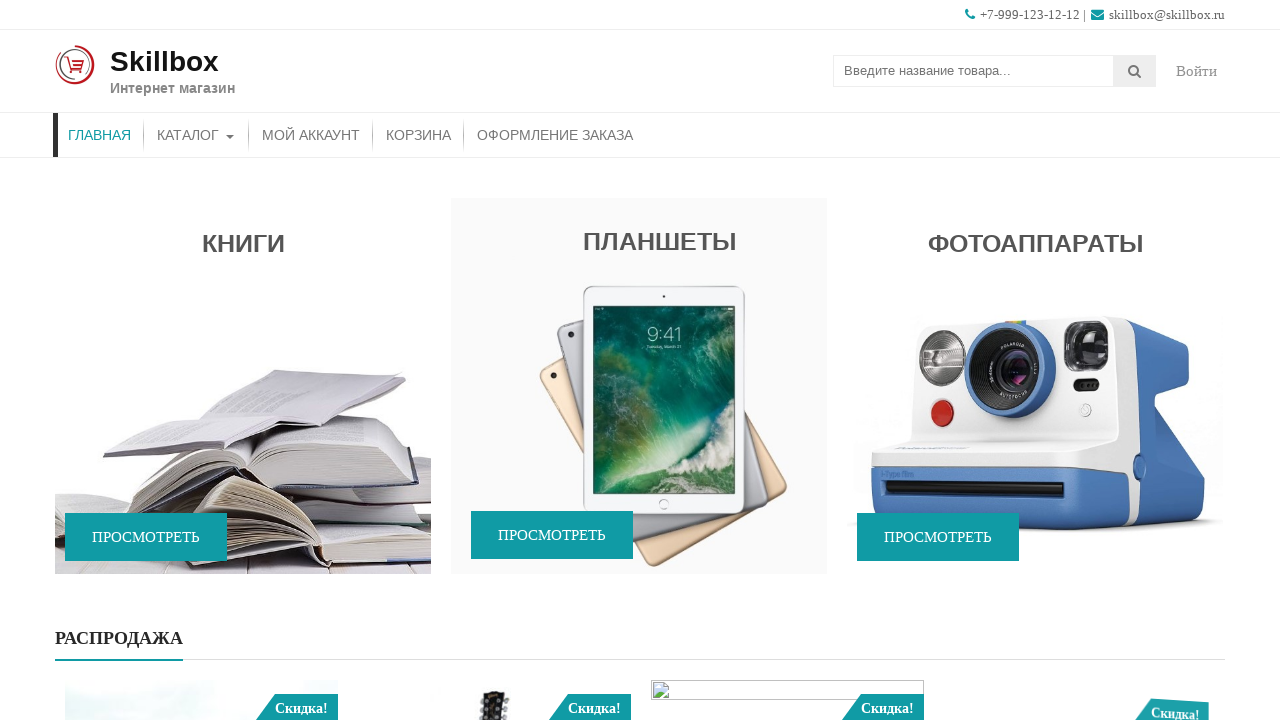